Tests dropdown selection functionality by navigating to a free trial signup page and selecting "India" from the country dropdown menu.

Starting URL: https://www.orangehrm.com/30-day-free-trial/

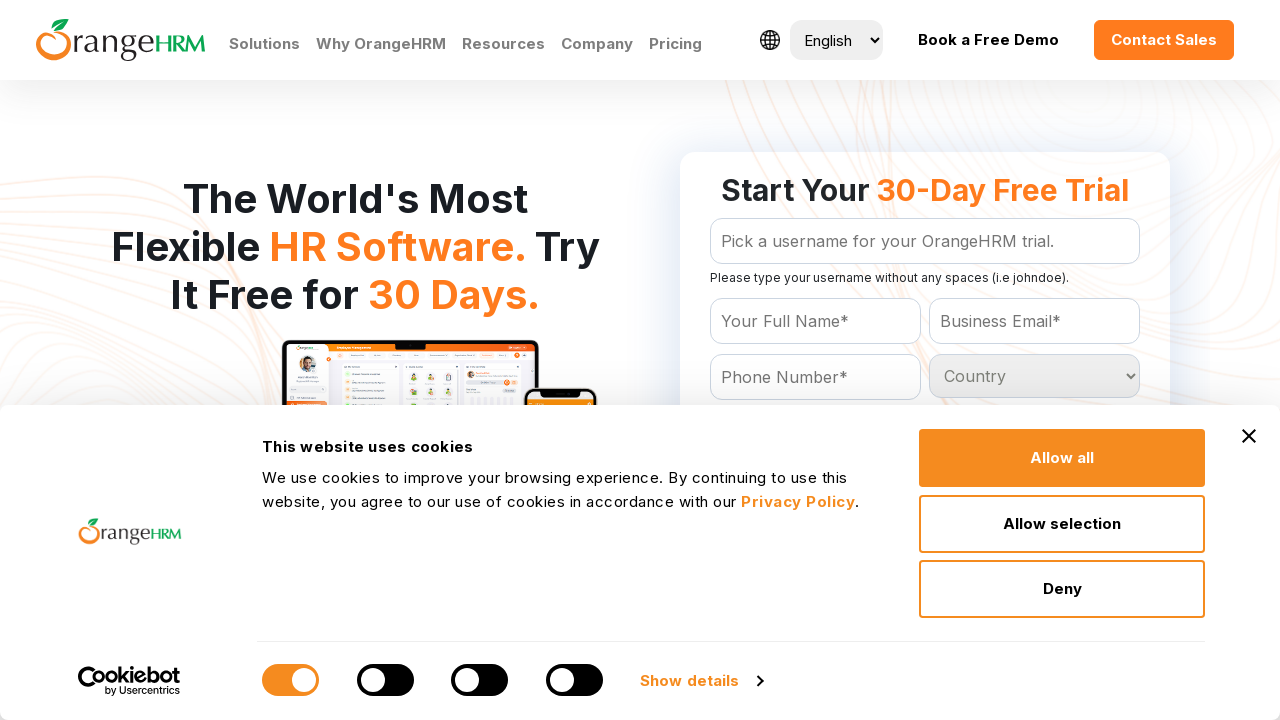

Country dropdown selector became visible
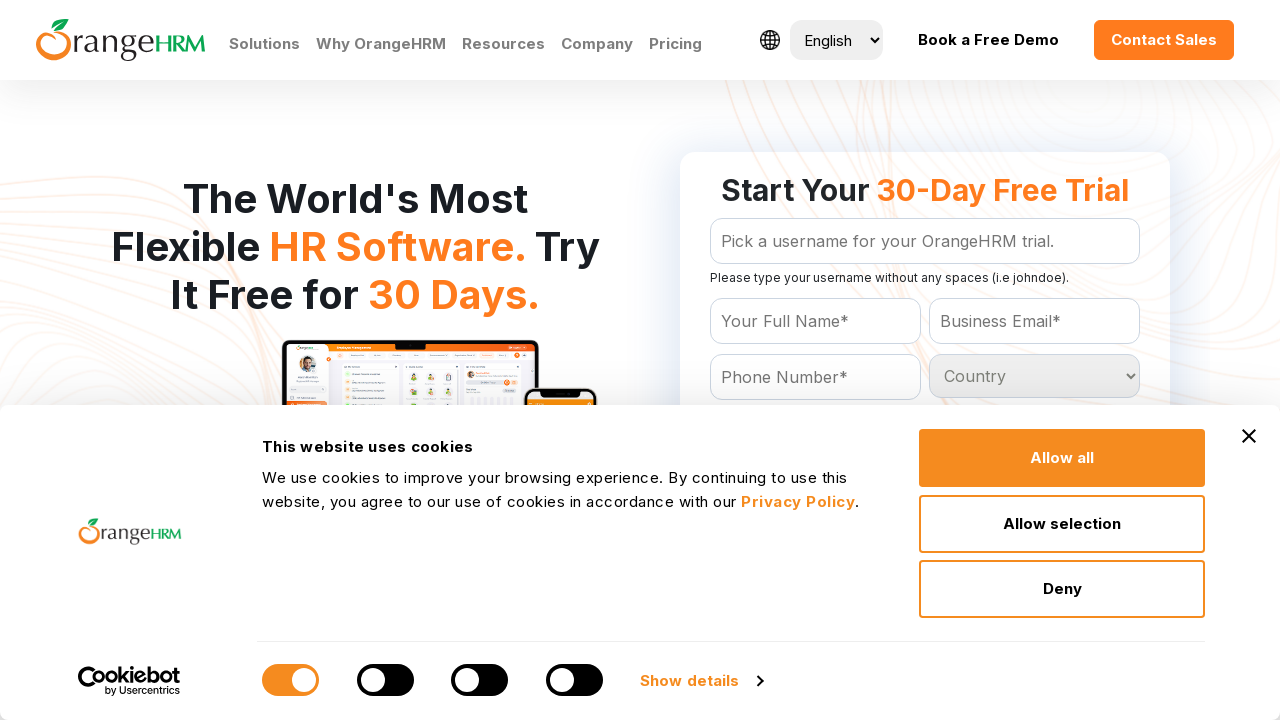

Selected 'India' from the country dropdown menu on select#Form_getForm_Country
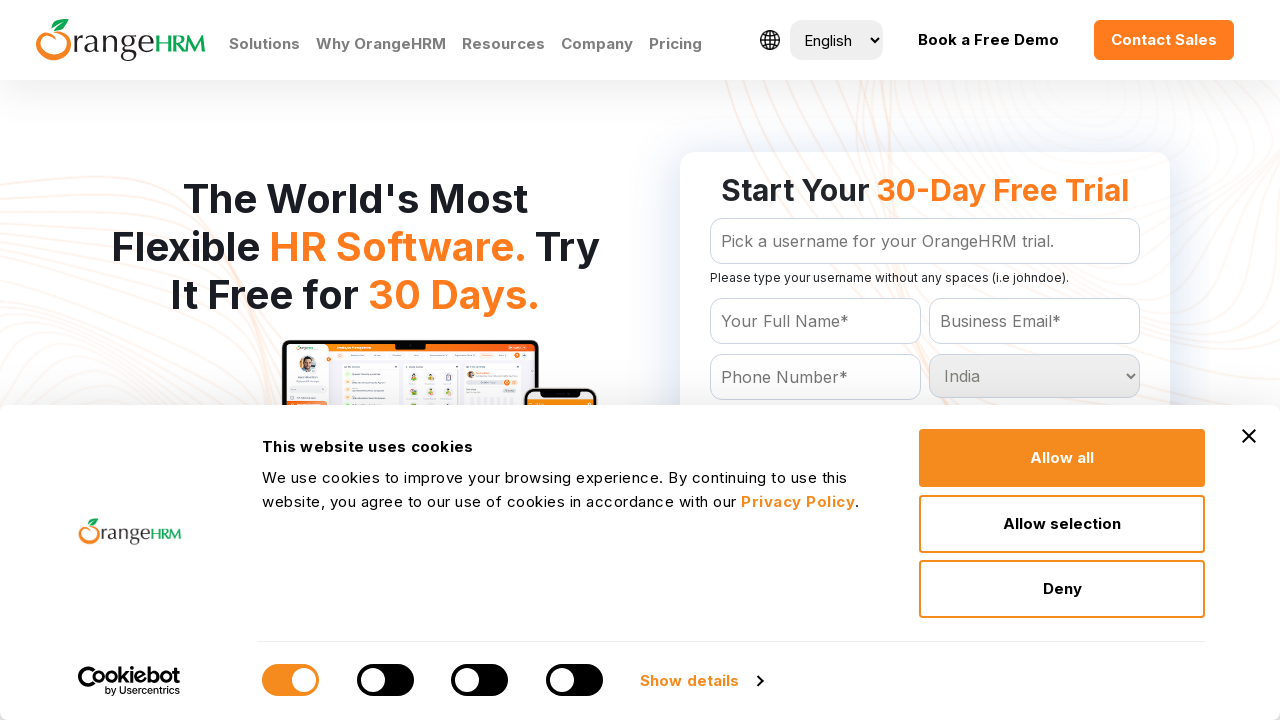

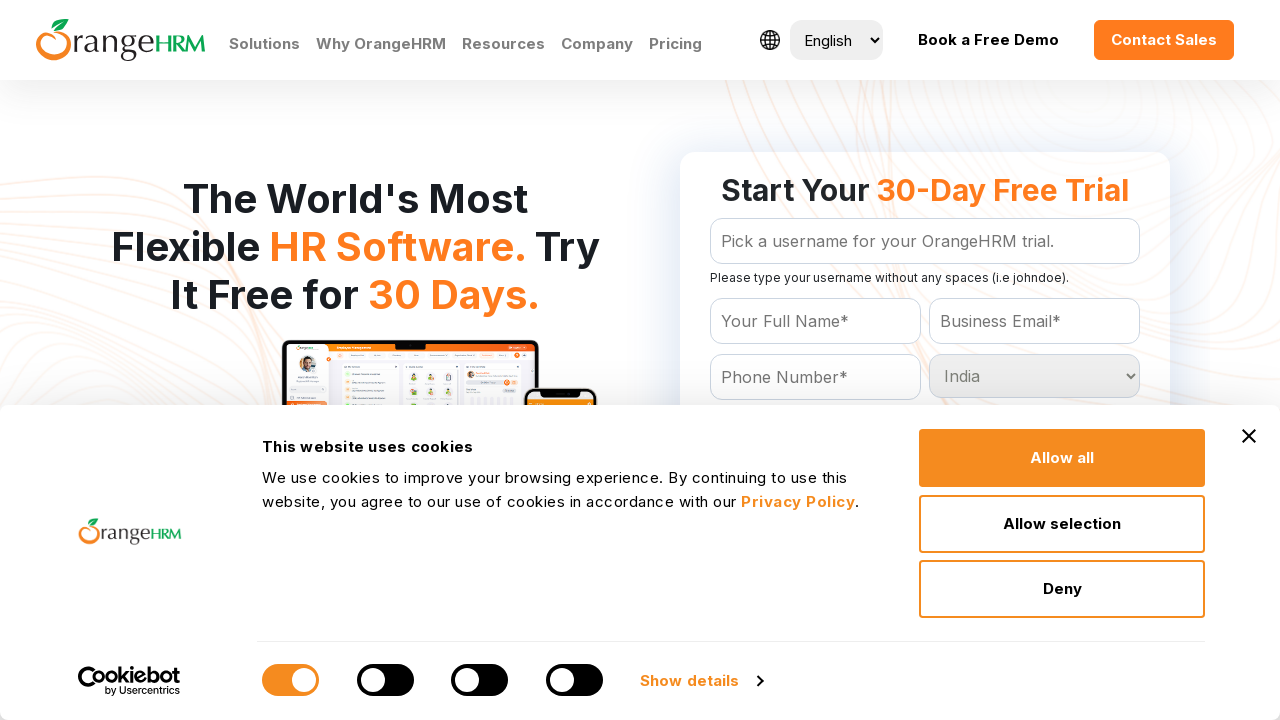